Tests multiple UI interactions on a practice automation site including clicking a radio button, using an autocomplete field to select a country, selecting a dropdown option, and handling a new browser window that opens and then closing it.

Starting URL: https://rahulshettyacademy.com/AutomationPractice/

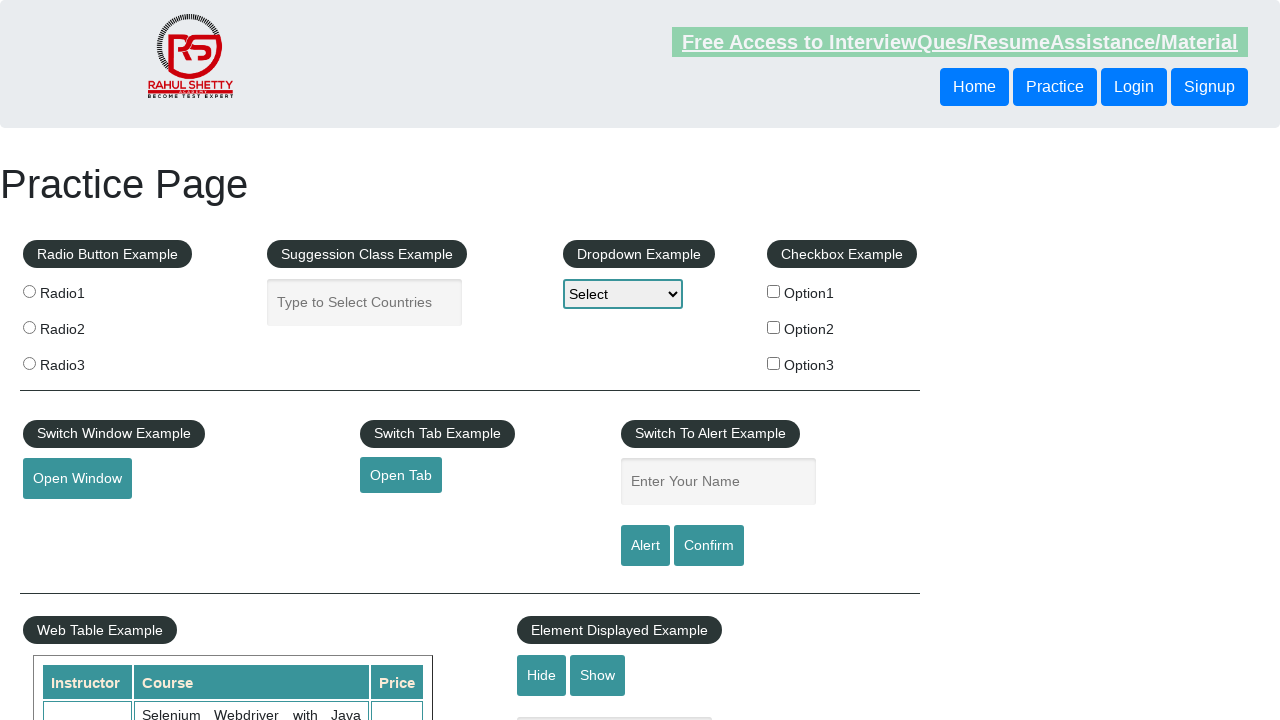

Clicked radio button 1 at (29, 291) on input[value='radio1']
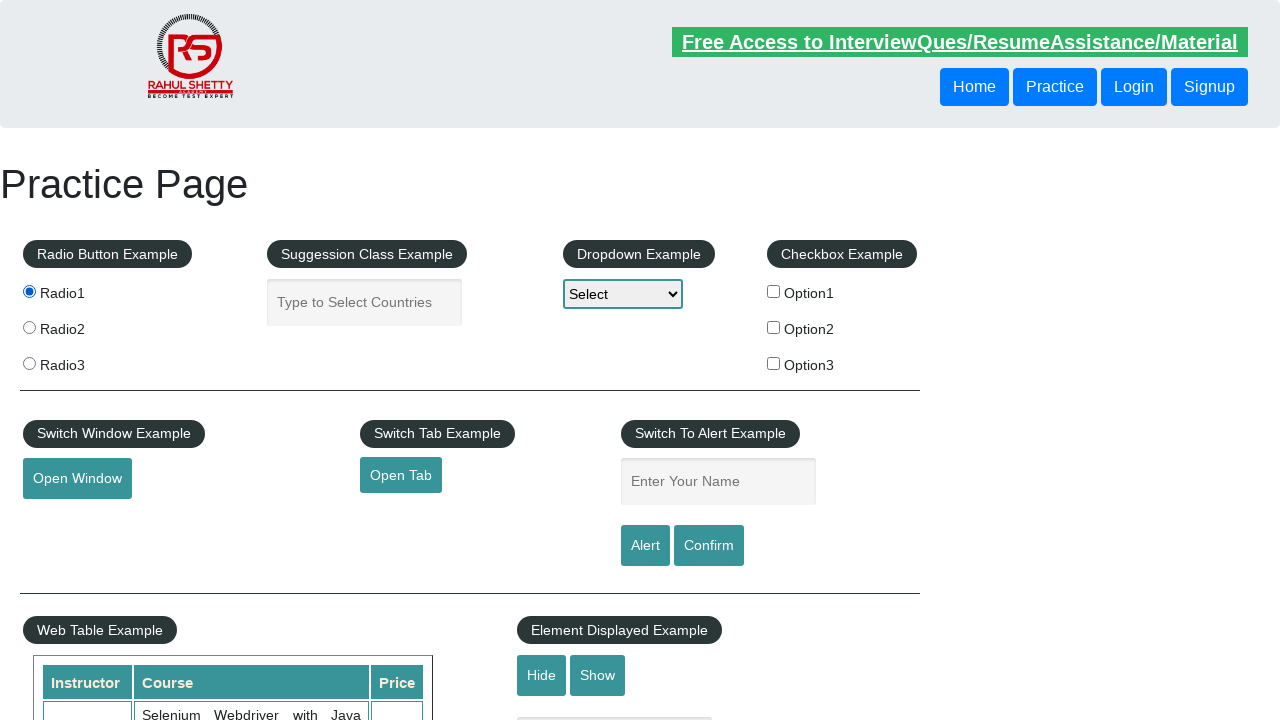

Verified radio button 1 is selected
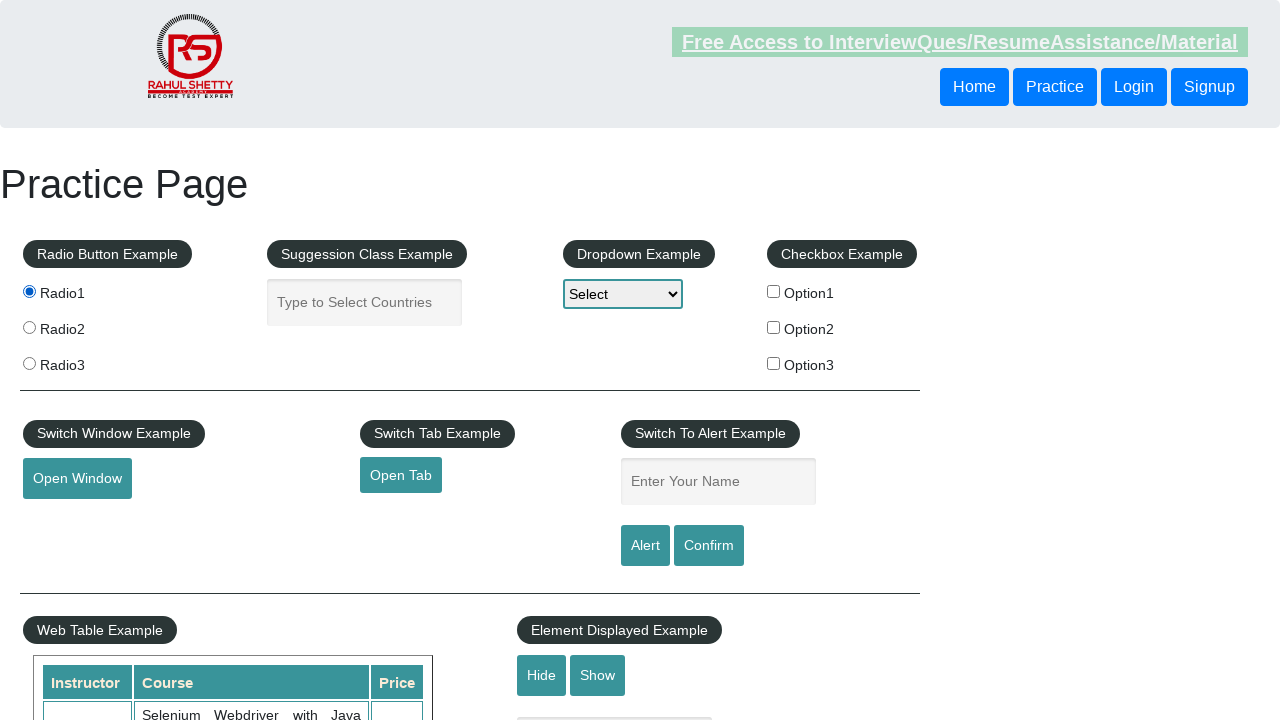

Typed 'ind' in autocomplete field on #autocomplete
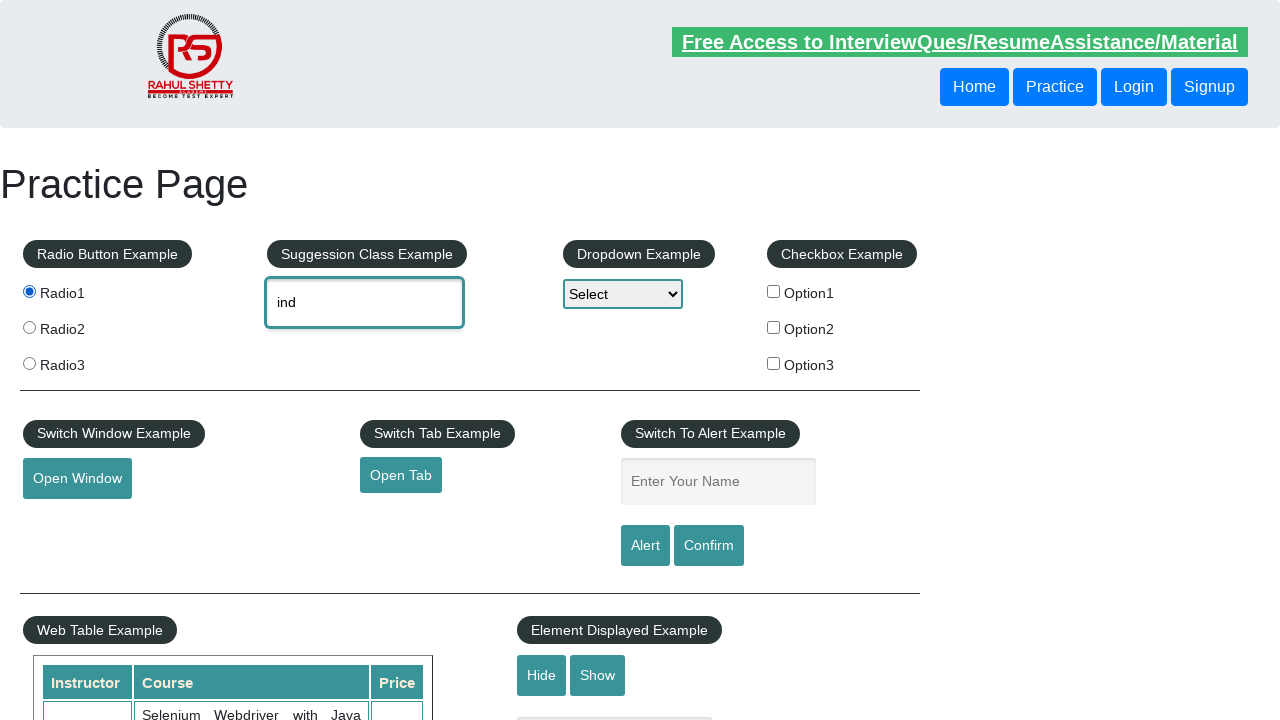

Autocomplete suggestions loaded
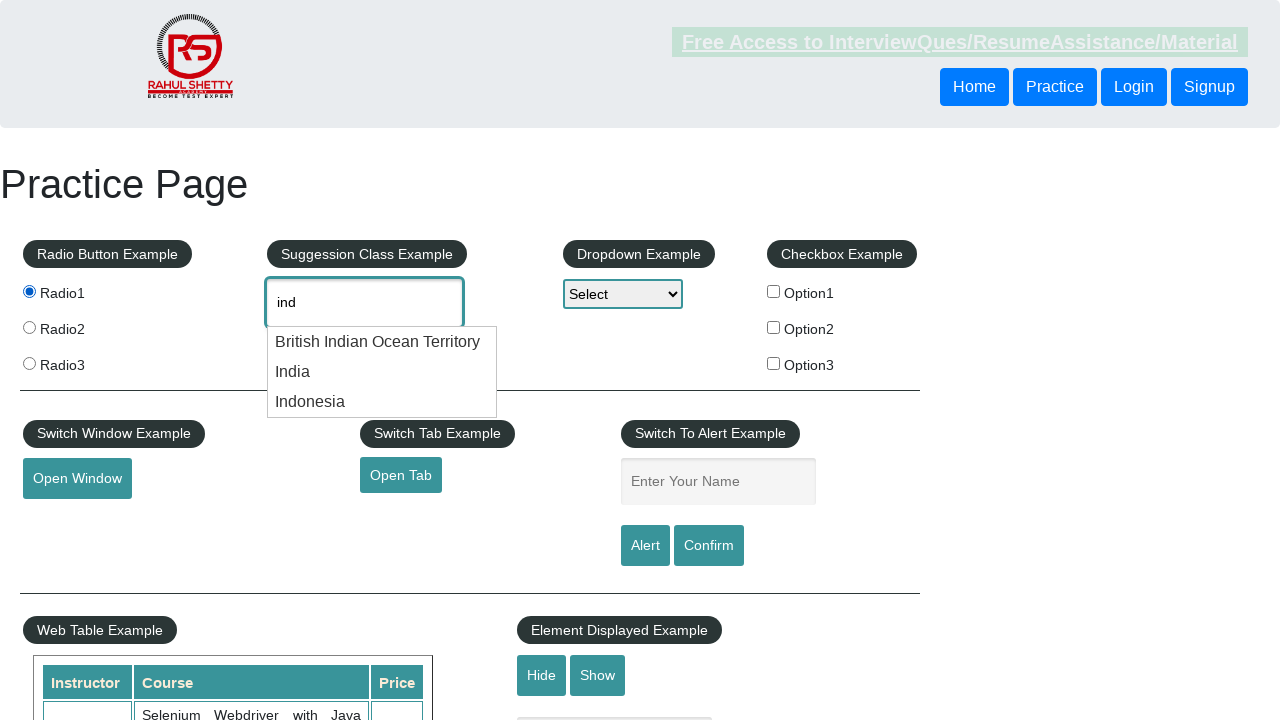

Selected India from autocomplete suggestions at (382, 342) on ul#ui-id-1 div:has-text('India')
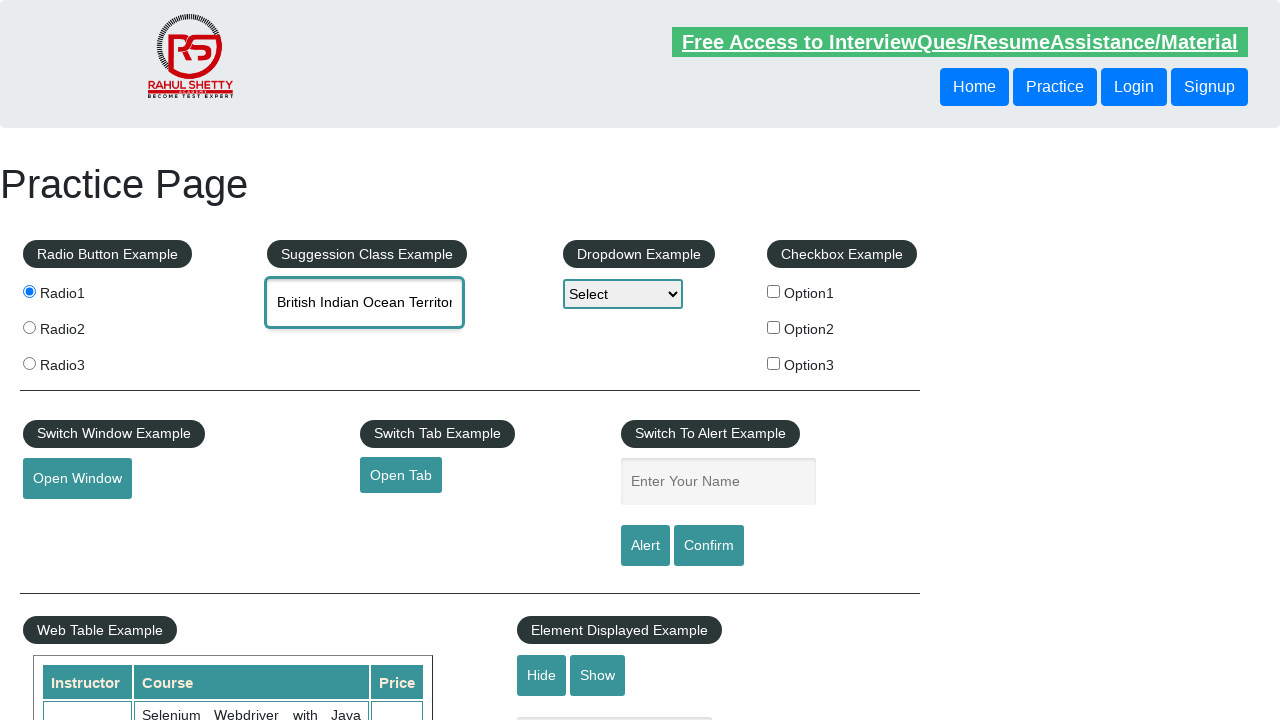

Selected Option2 from dropdown by index on #dropdown-class-example
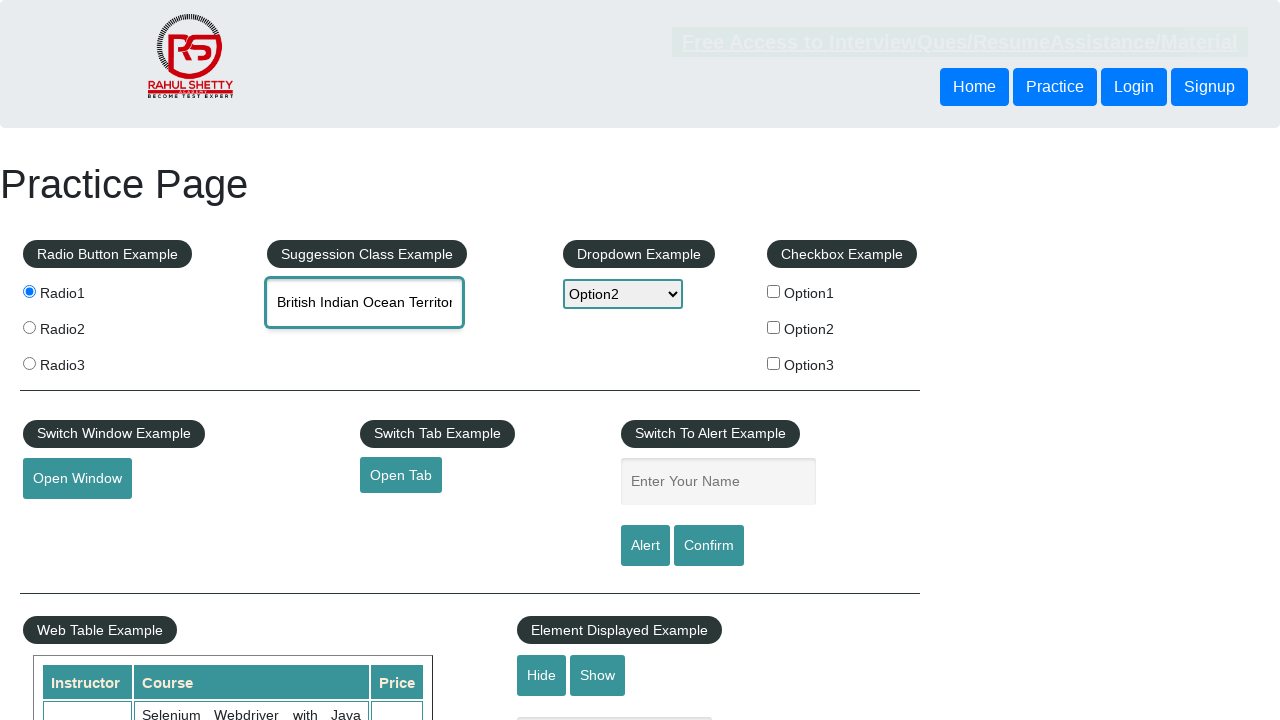

Stored reference to main page
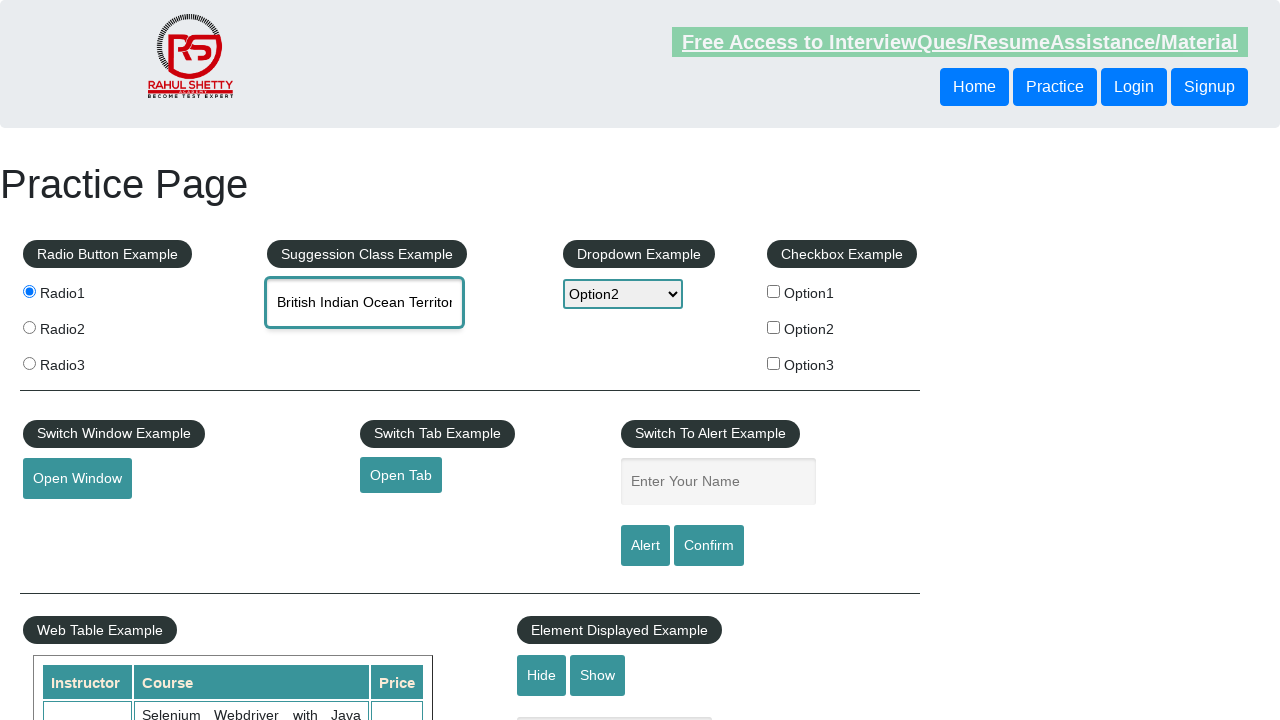

Clicked button to open new window at (77, 479) on #openwindow
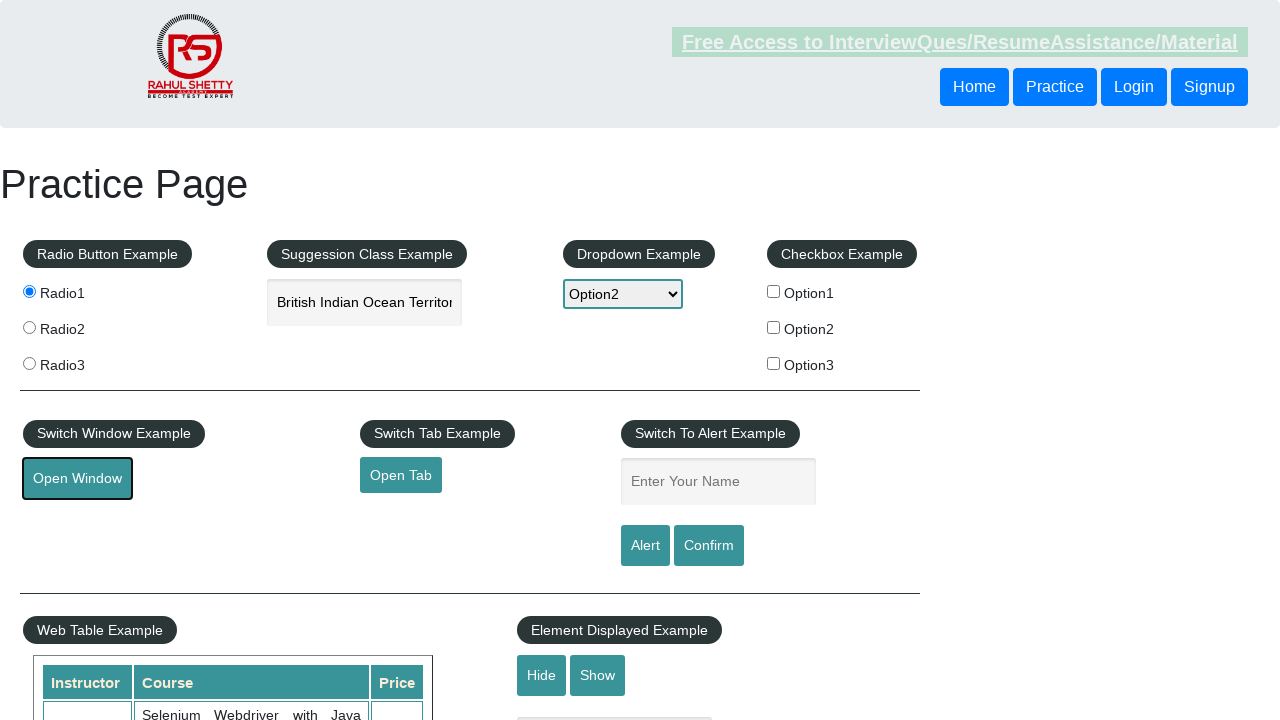

New window opened and captured
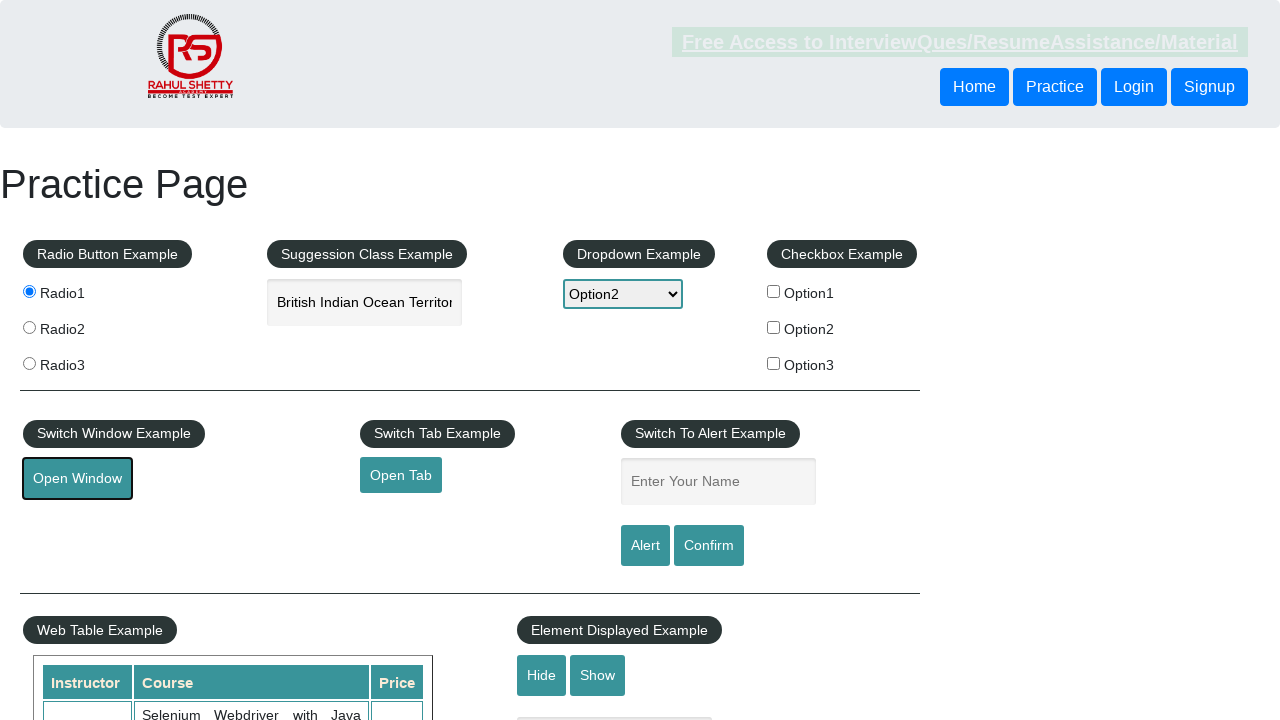

New window fully loaded
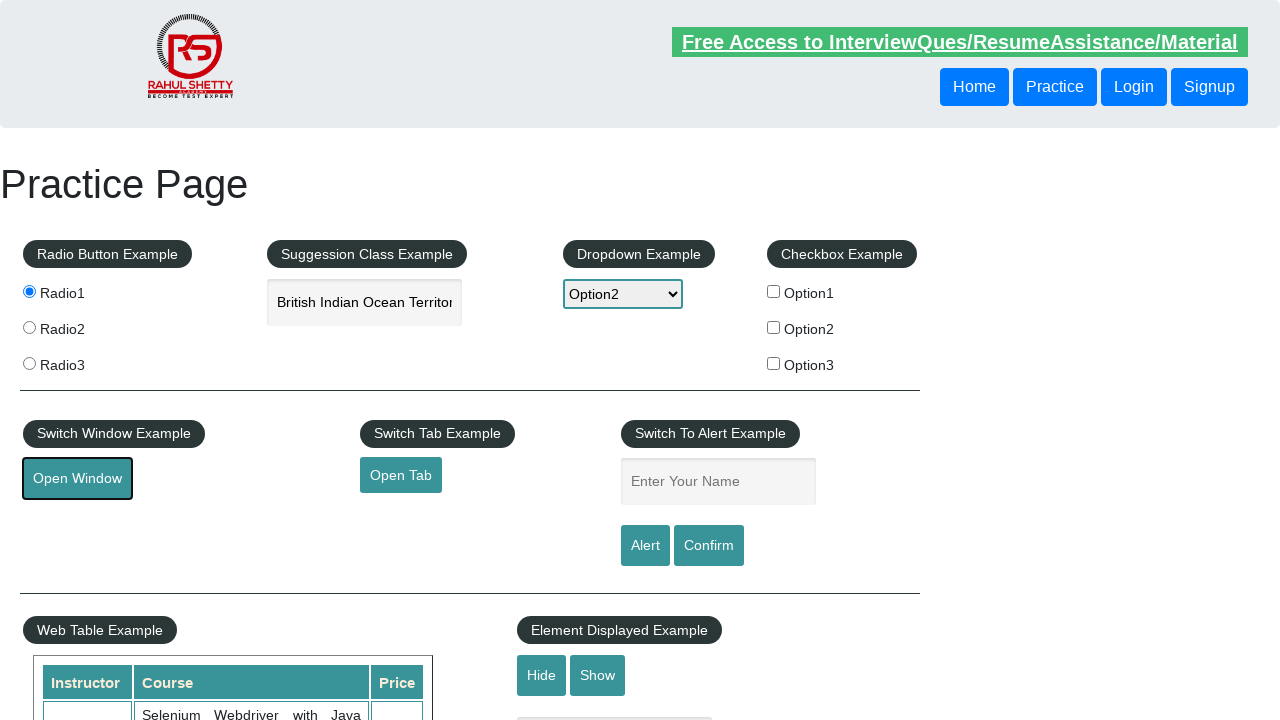

Closed new window
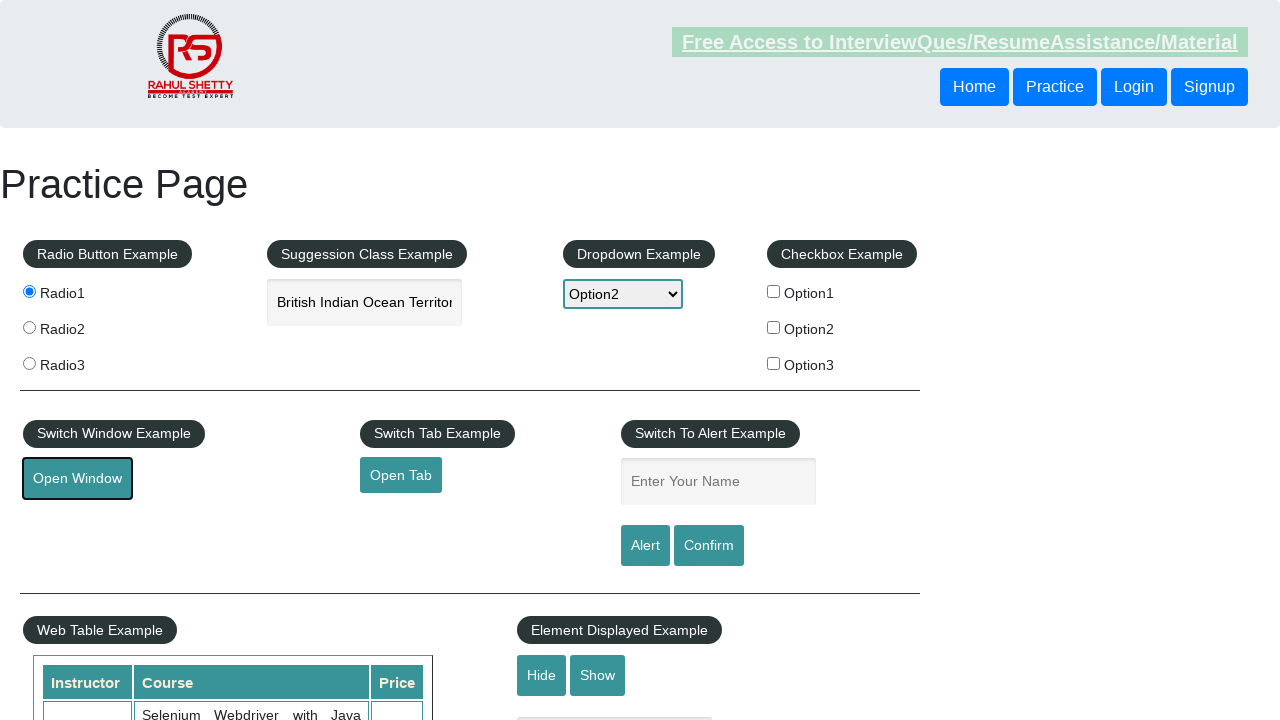

Brought main page back to front
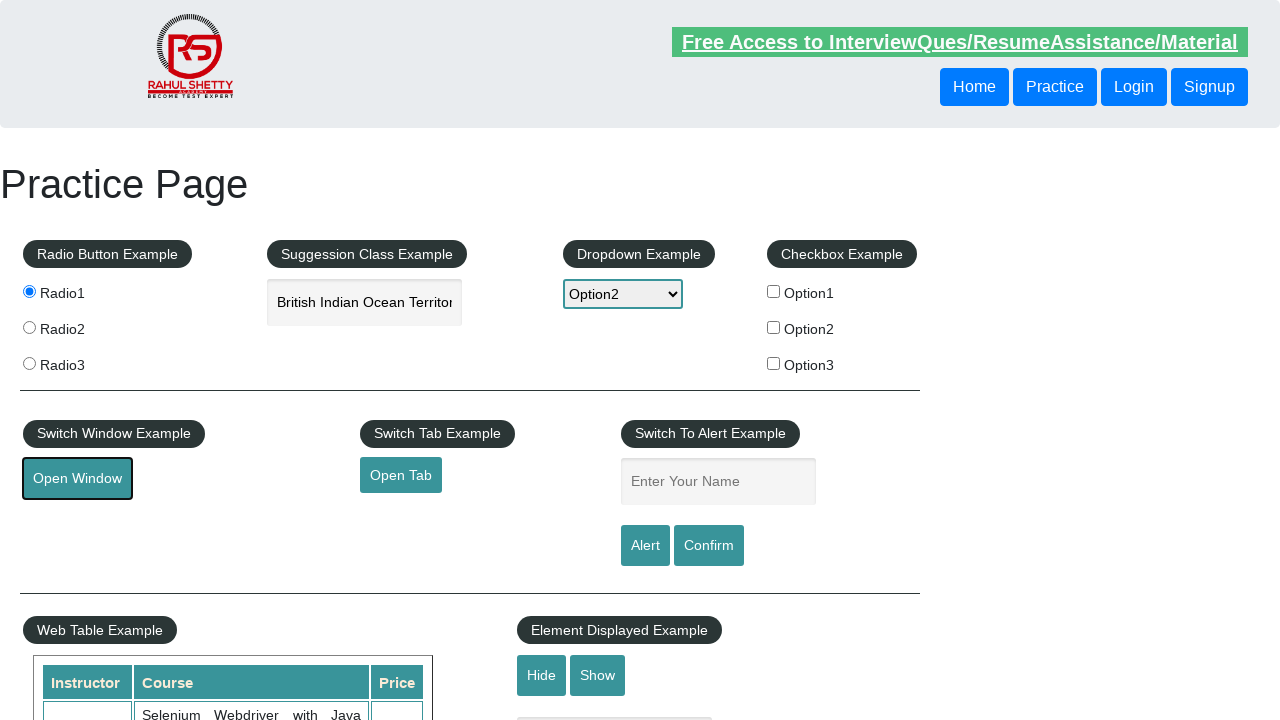

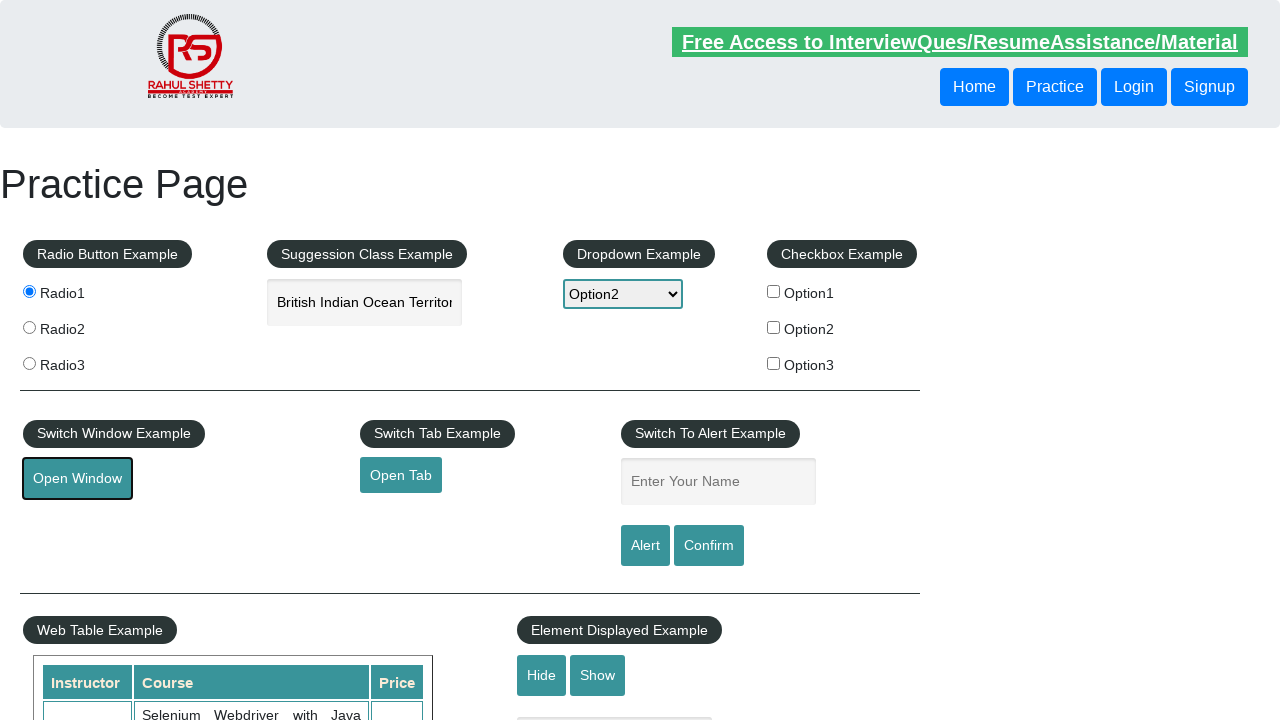